Tests ReactJS Semantic UI dropdown by selecting "Matt" from the dropdown and verifying the selection is displayed

Starting URL: https://react.semantic-ui.com/maximize/dropdown-example-selection/

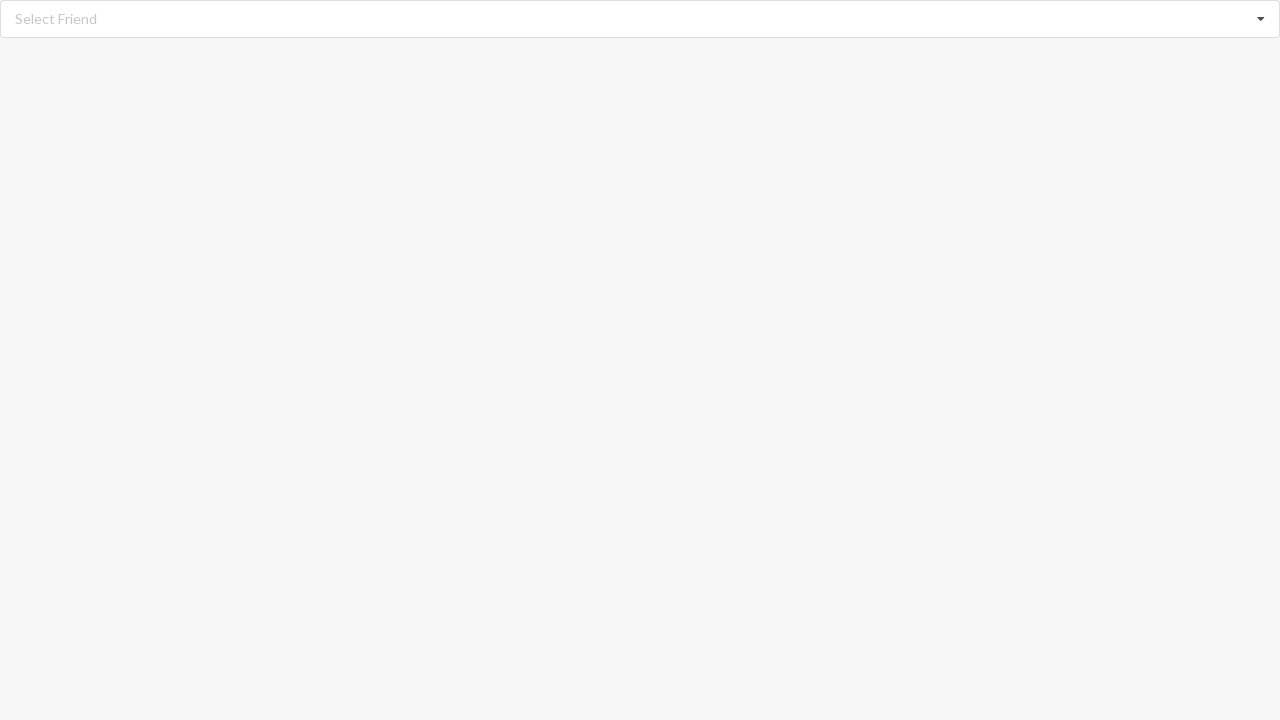

Clicked dropdown icon to open the menu at (1261, 19) on i.dropdown.icon
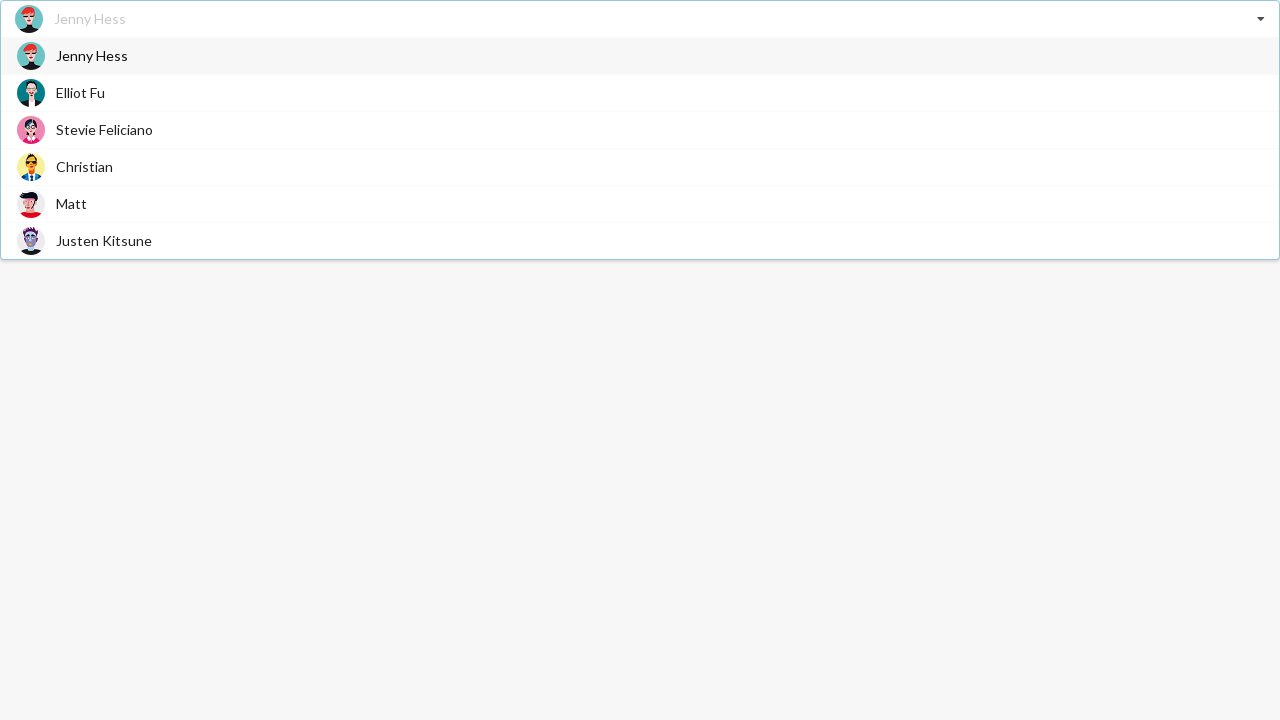

Dropdown menu became visible
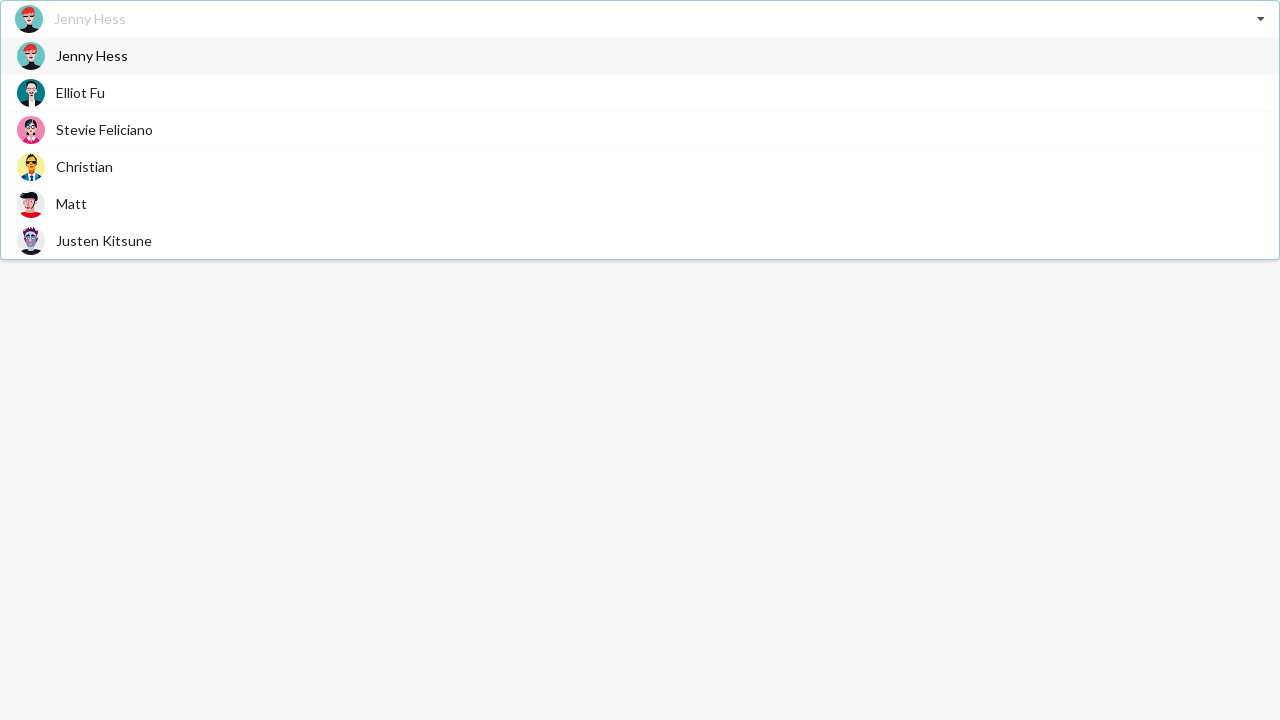

Selected 'Matt' from dropdown menu at (72, 204) on div.visible.menu.transition span:has-text('Matt')
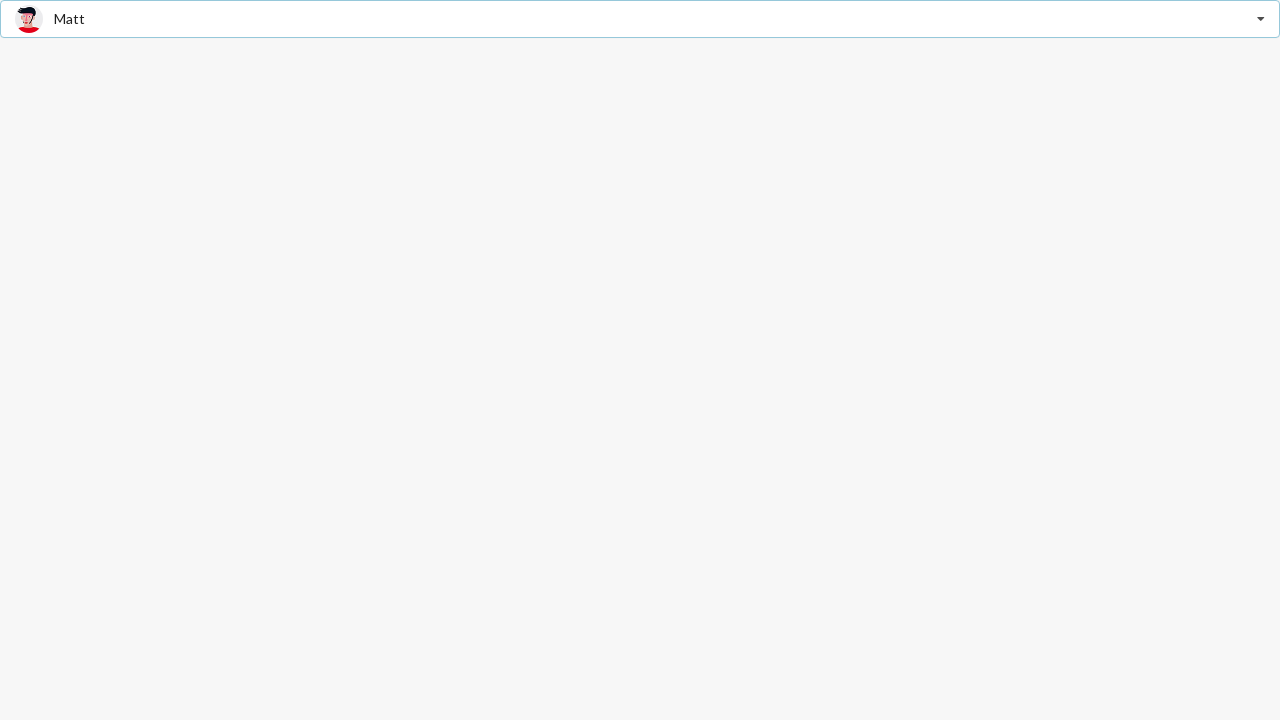

Verified that 'Matt' selection is displayed in the alert
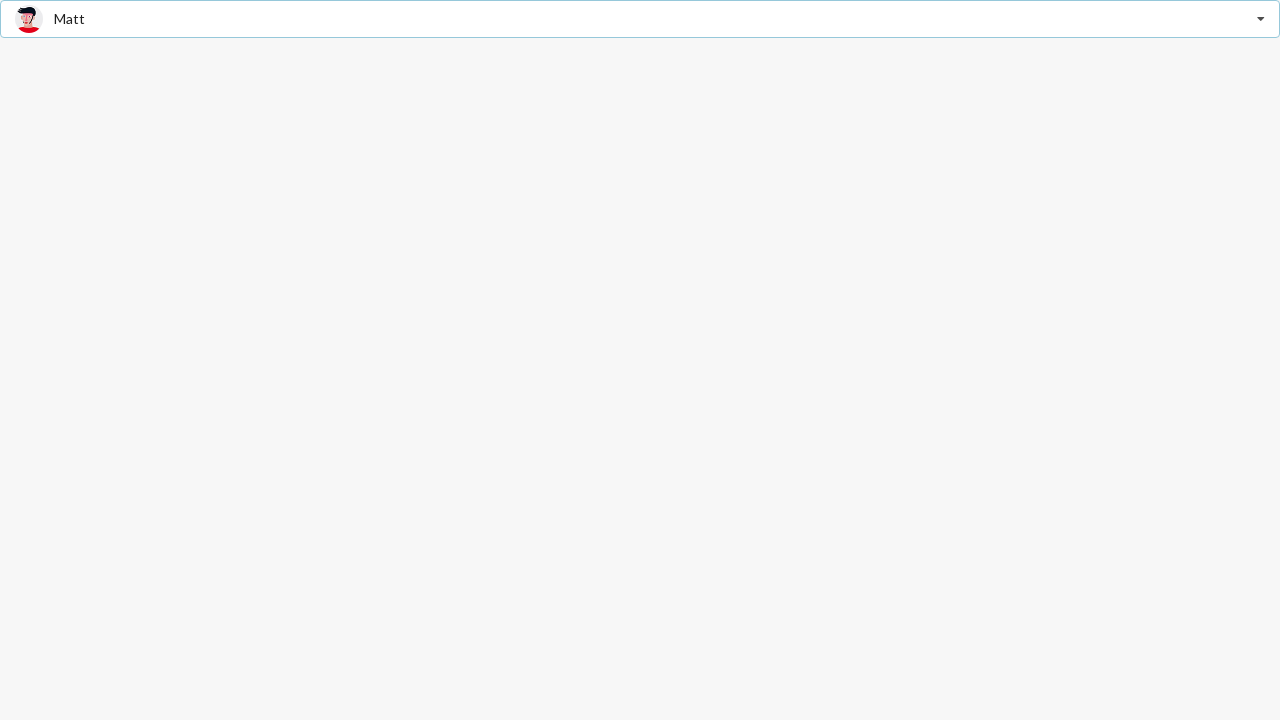

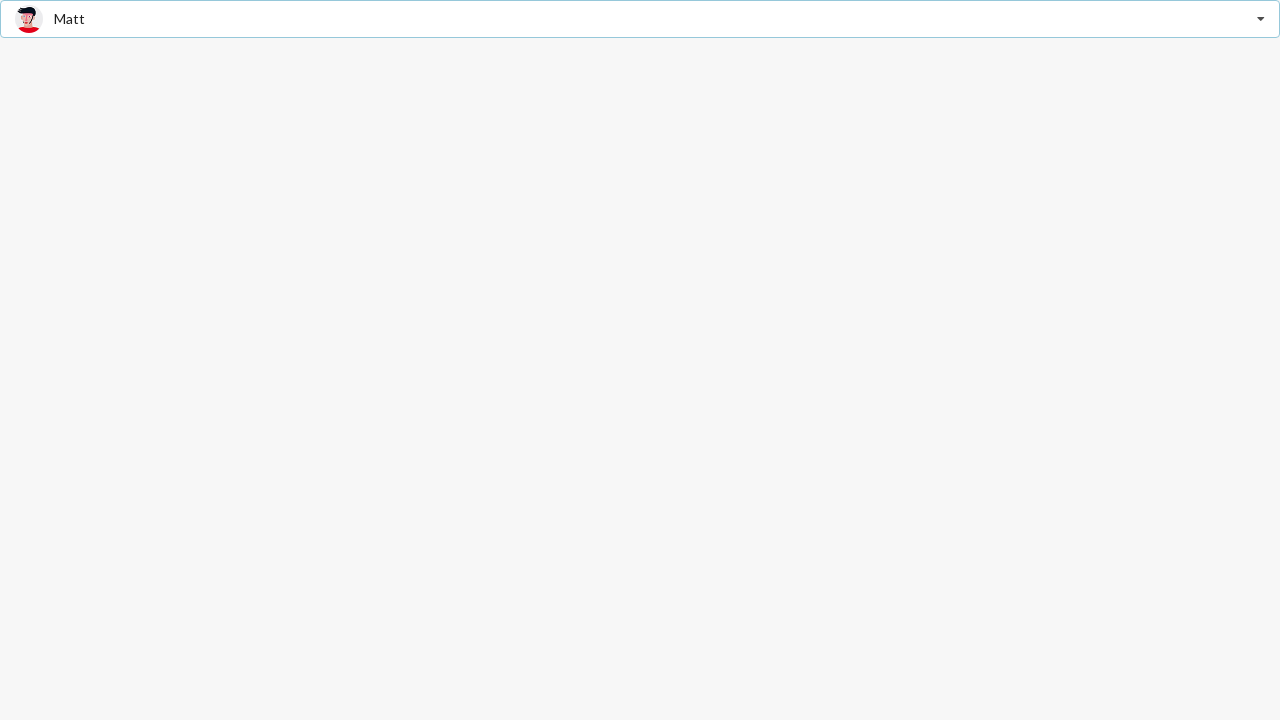